Tests that the complete all checkbox updates its state when individual items are completed or cleared

Starting URL: https://demo.playwright.dev/todomvc

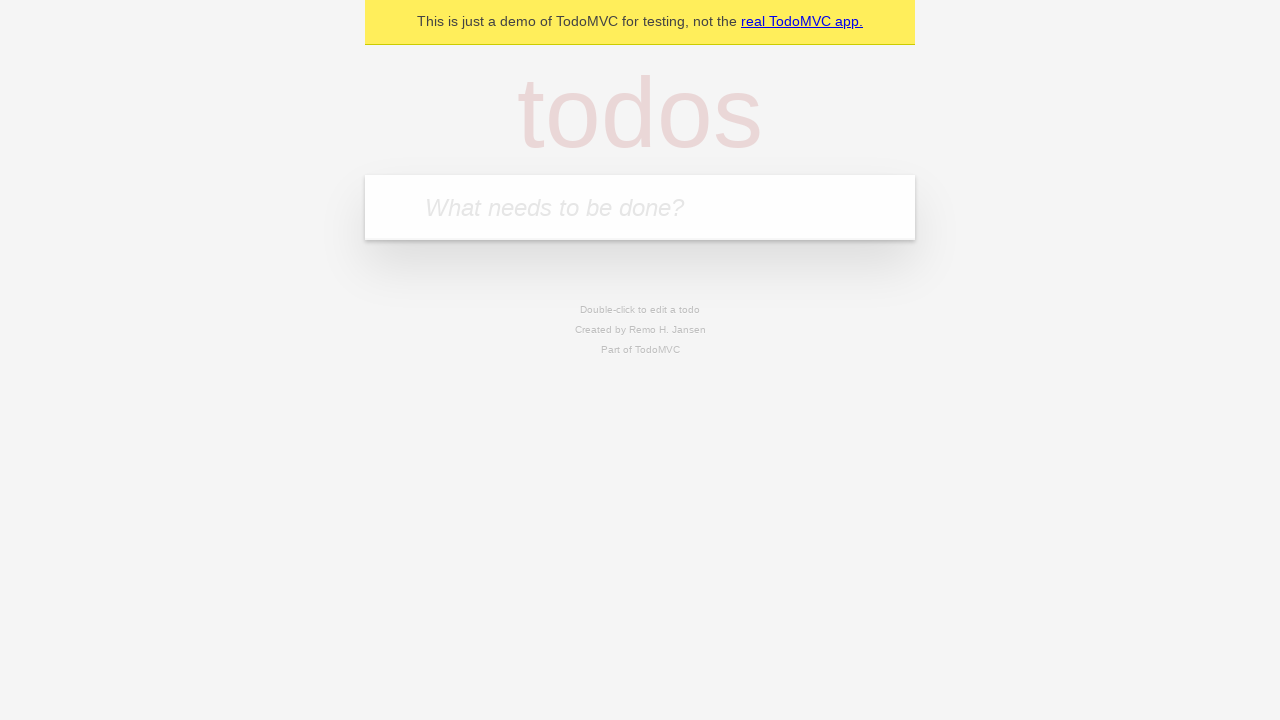

Filled input field with 'buy some cheese' on internal:attr=[placeholder="What needs to be done?"i]
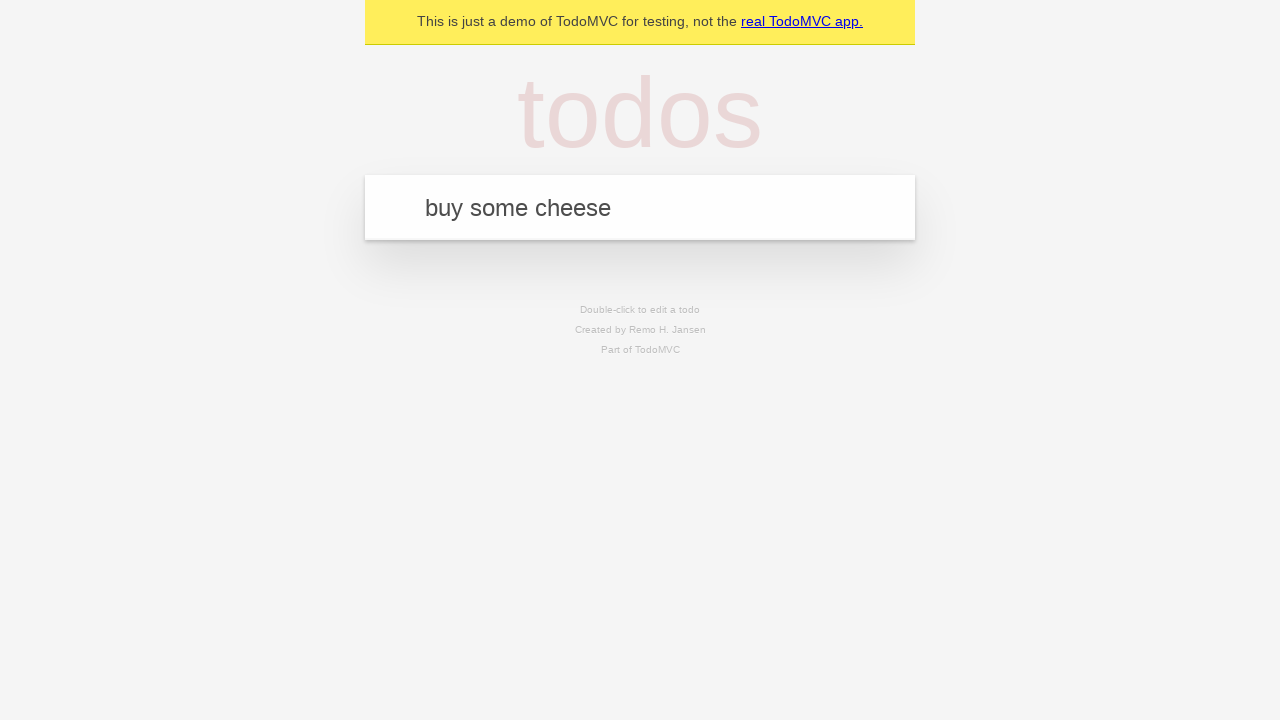

Pressed Enter to add first todo item on internal:attr=[placeholder="What needs to be done?"i]
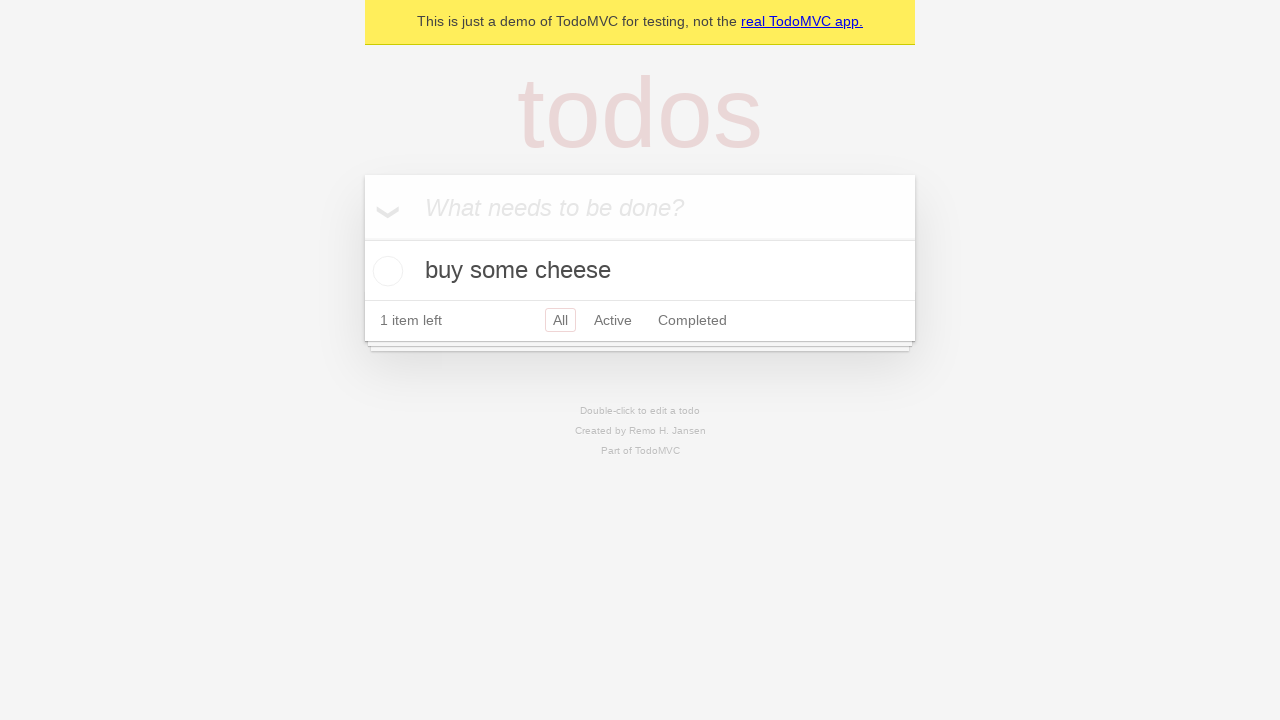

Filled input field with 'feed the cat' on internal:attr=[placeholder="What needs to be done?"i]
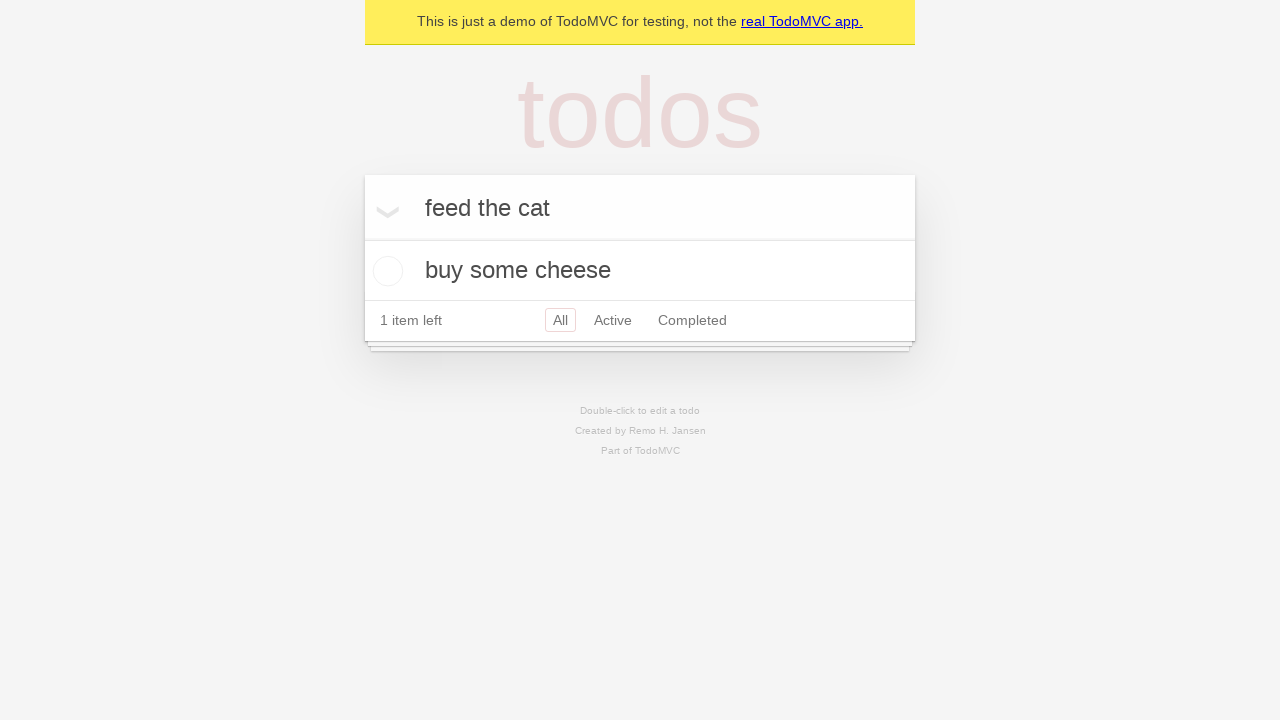

Pressed Enter to add second todo item on internal:attr=[placeholder="What needs to be done?"i]
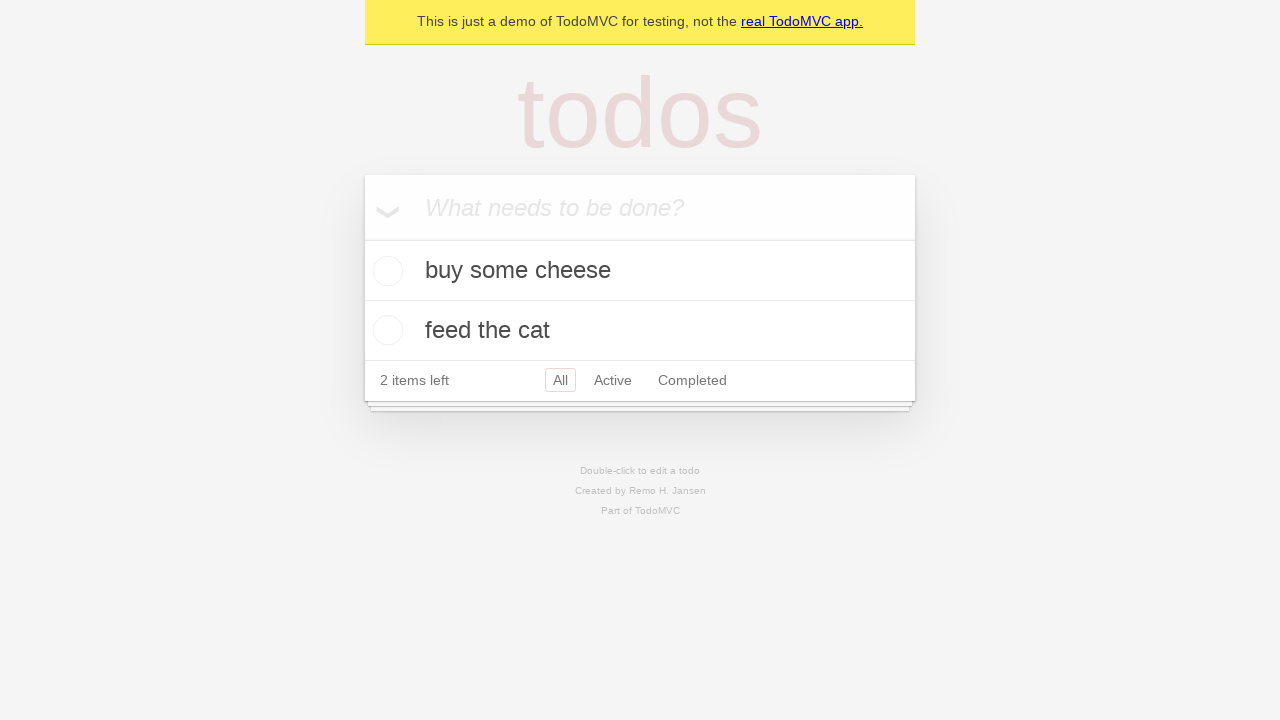

Filled input field with 'book a doctors appointment' on internal:attr=[placeholder="What needs to be done?"i]
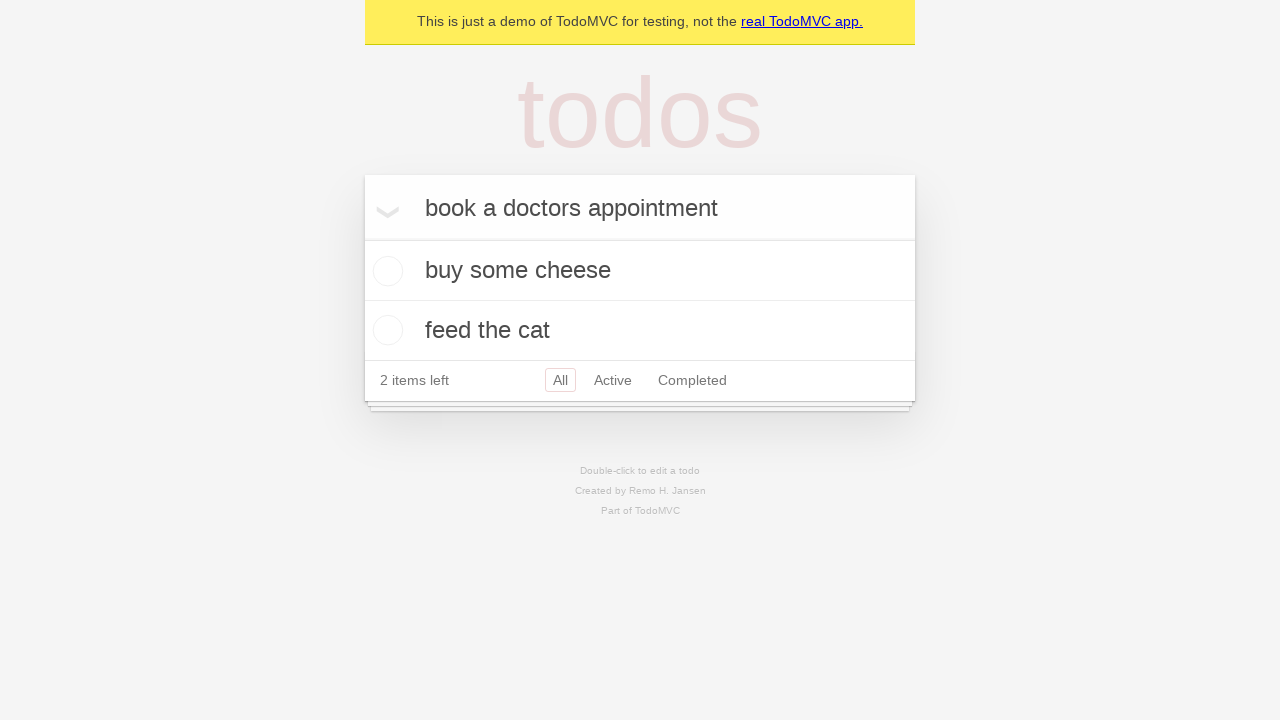

Pressed Enter to add third todo item on internal:attr=[placeholder="What needs to be done?"i]
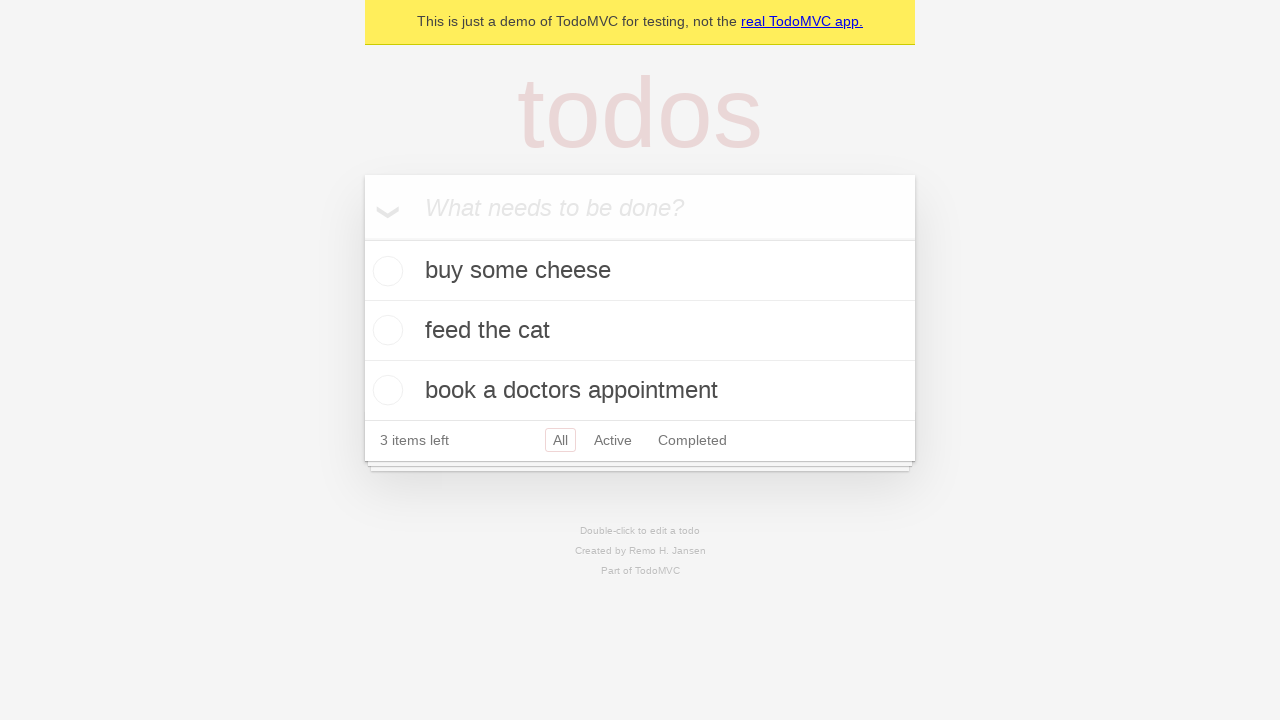

Checked 'Mark all as complete' checkbox at (362, 238) on internal:label="Mark all as complete"i
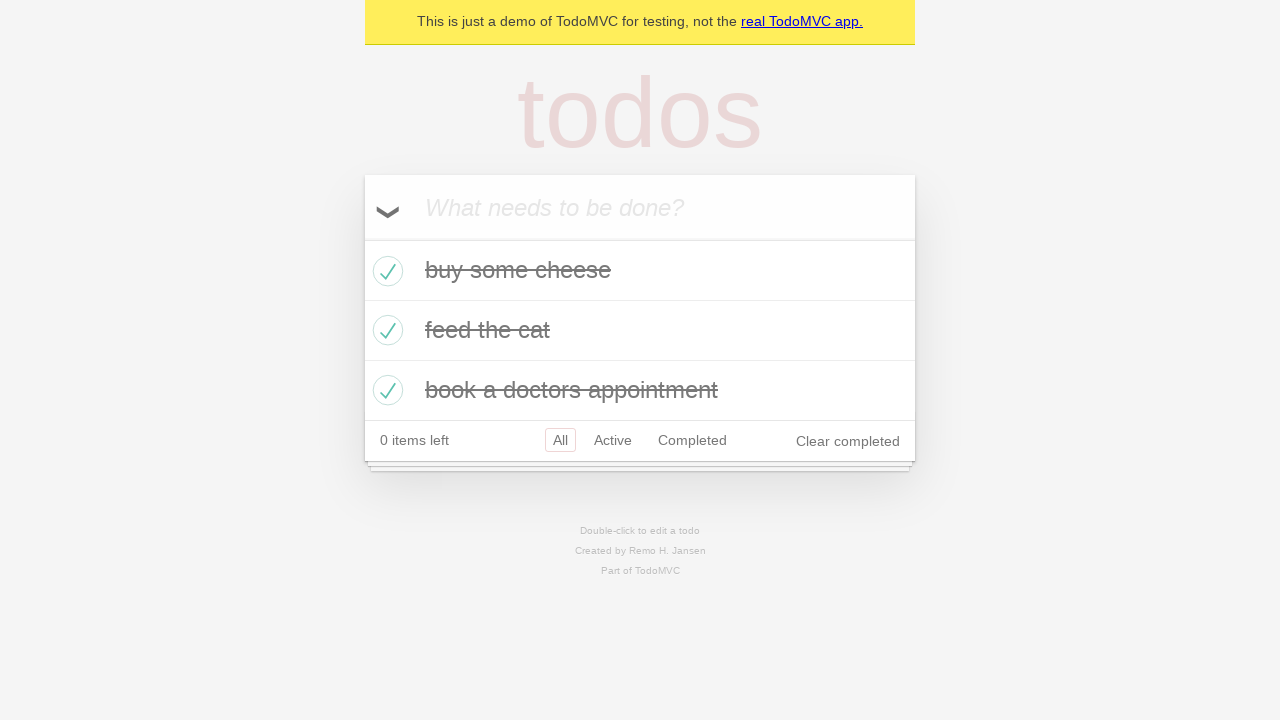

Unchecked the first todo item at (385, 271) on internal:testid=[data-testid="todo-item"s] >> nth=0 >> internal:role=checkbox
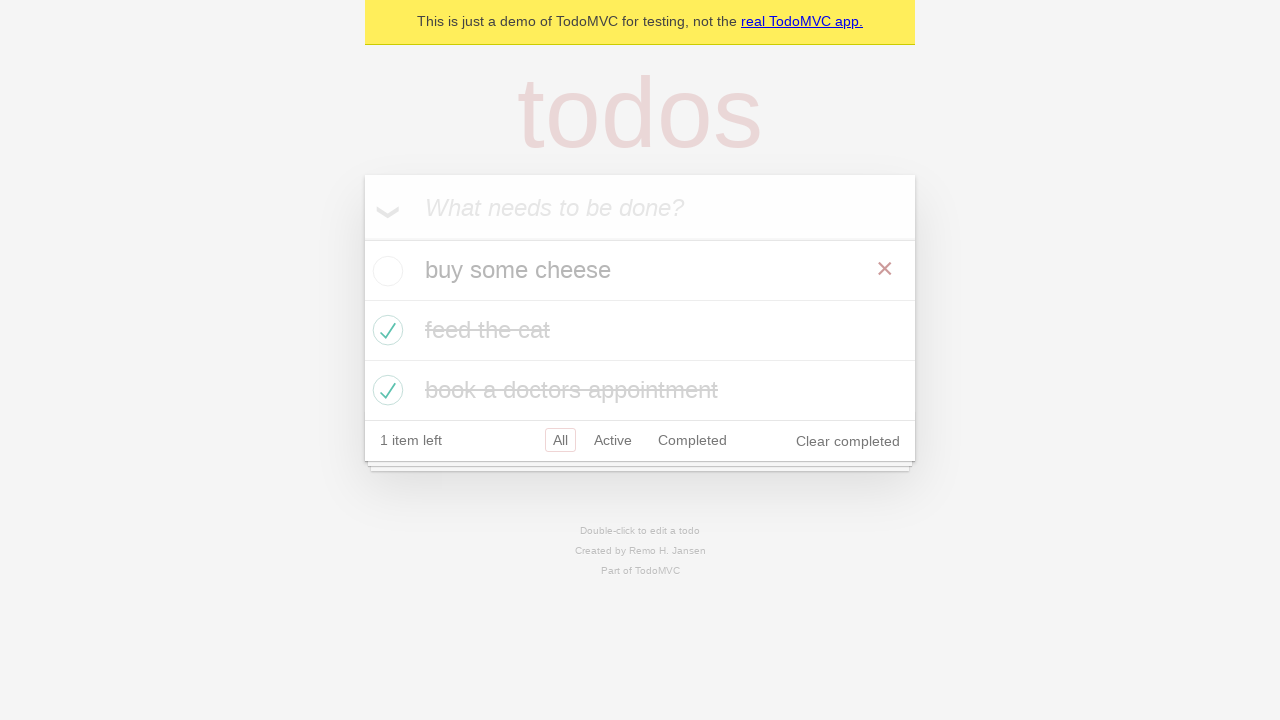

Checked the first todo item again at (385, 271) on internal:testid=[data-testid="todo-item"s] >> nth=0 >> internal:role=checkbox
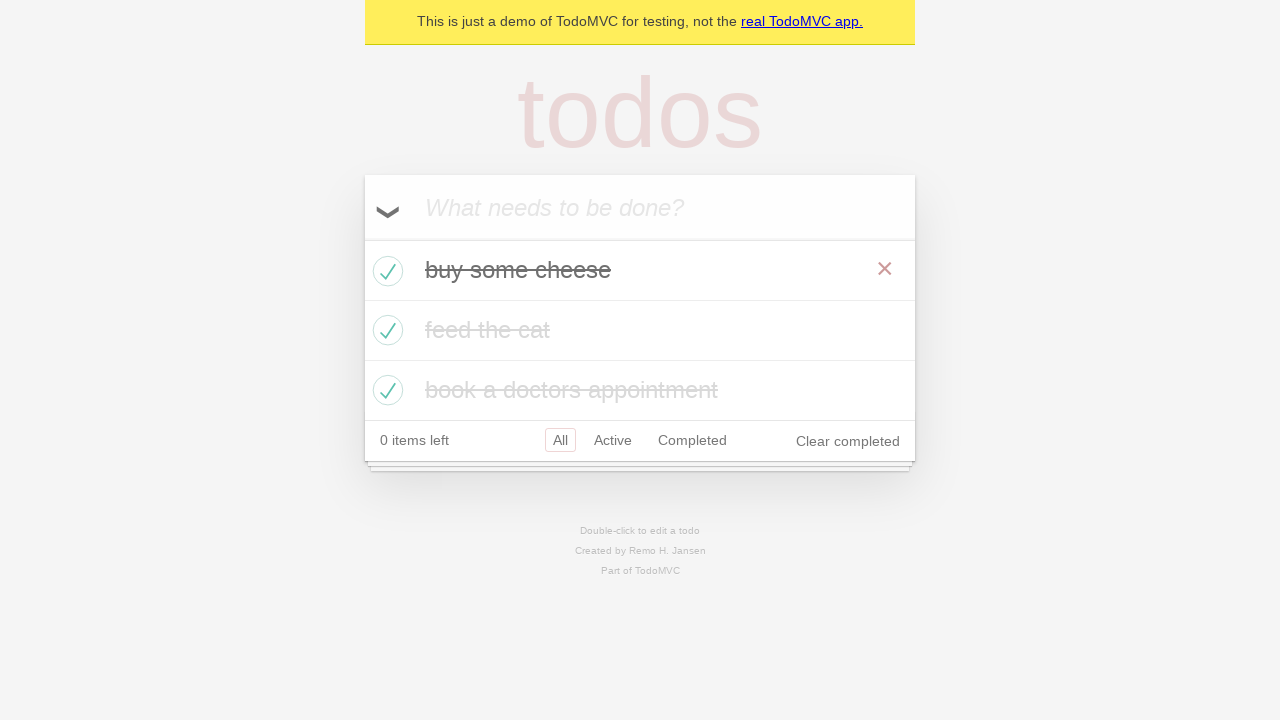

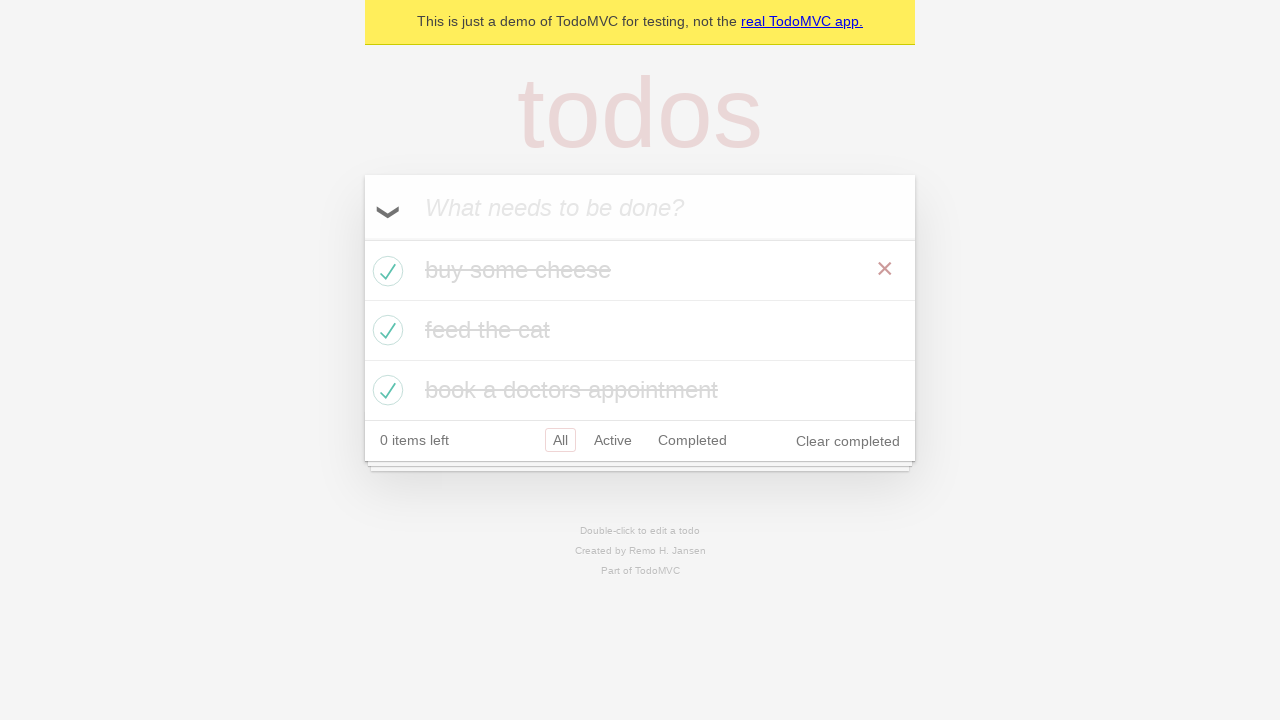